Tests right-click context menu interaction on the Selenium downloads page by hovering over a card link, right-clicking to open context menu, and selecting an option using keyboard navigation

Starting URL: https://www.selenium.dev/downloads/

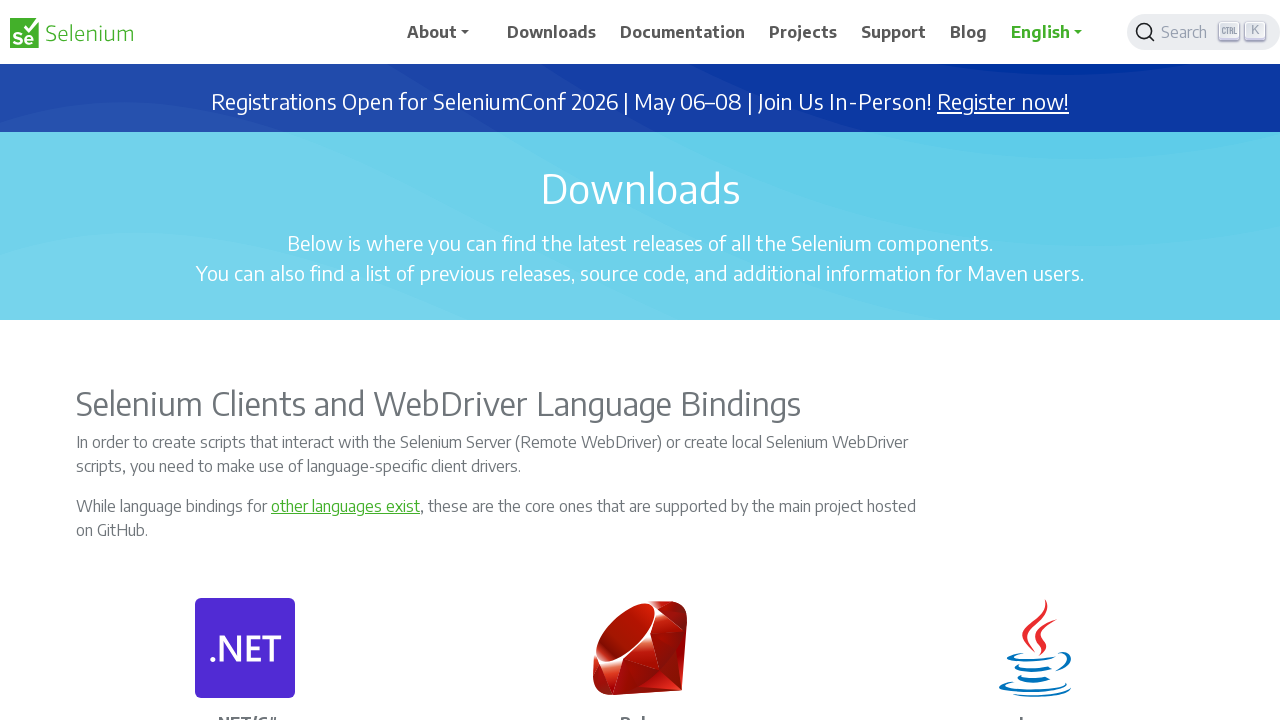

Hovered over the first card link on Selenium downloads page at (271, 360) on a.card-link >> nth=0
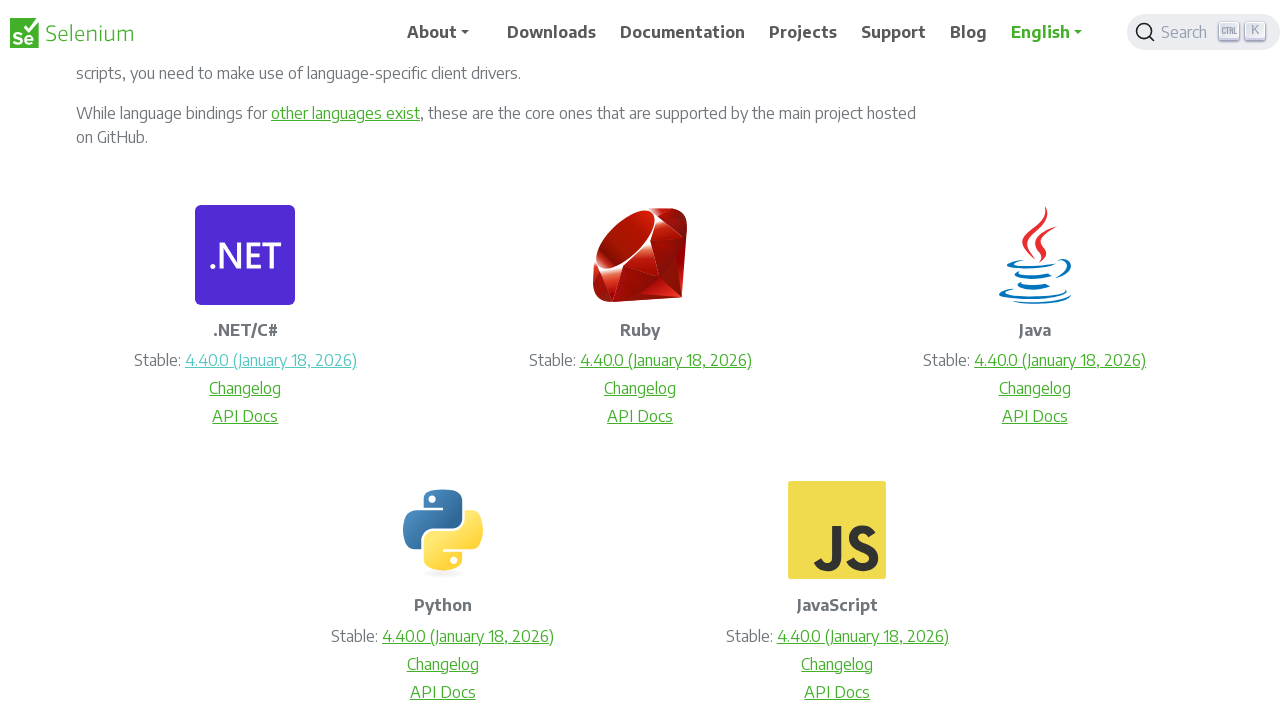

Right-clicked on card link to open context menu at (271, 360) on a.card-link >> nth=0
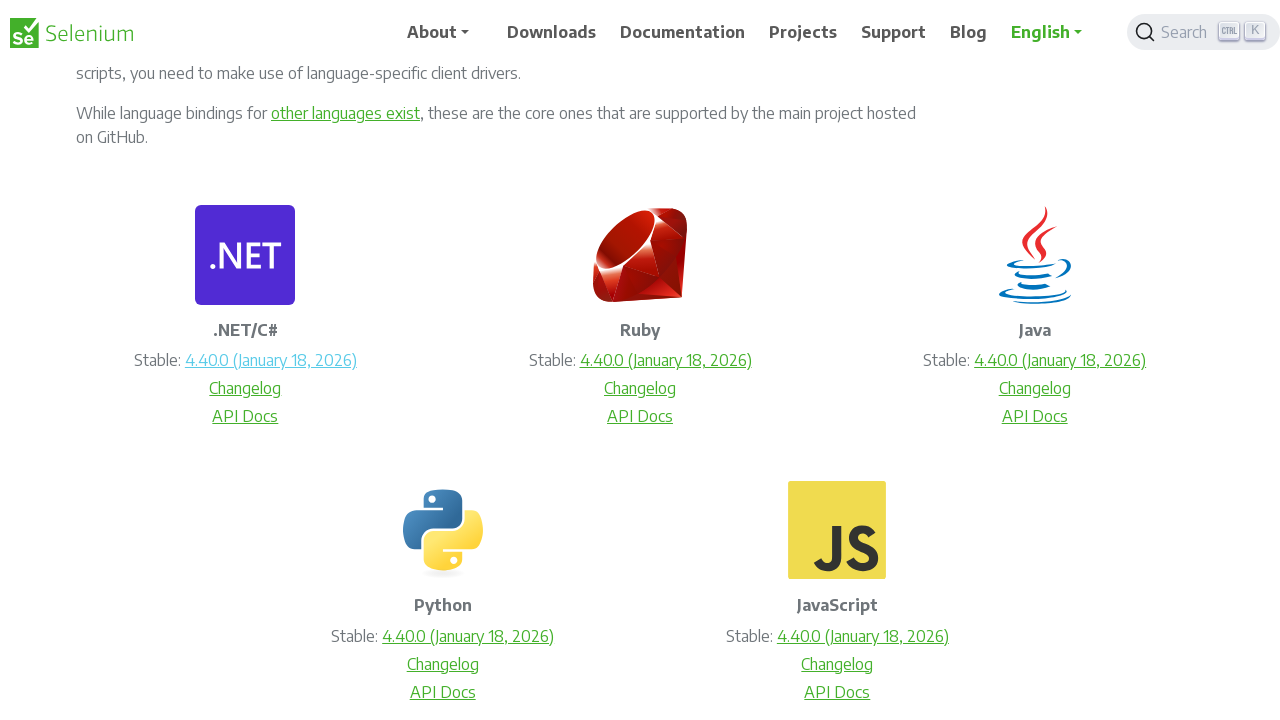

Pressed ArrowDown to navigate context menu
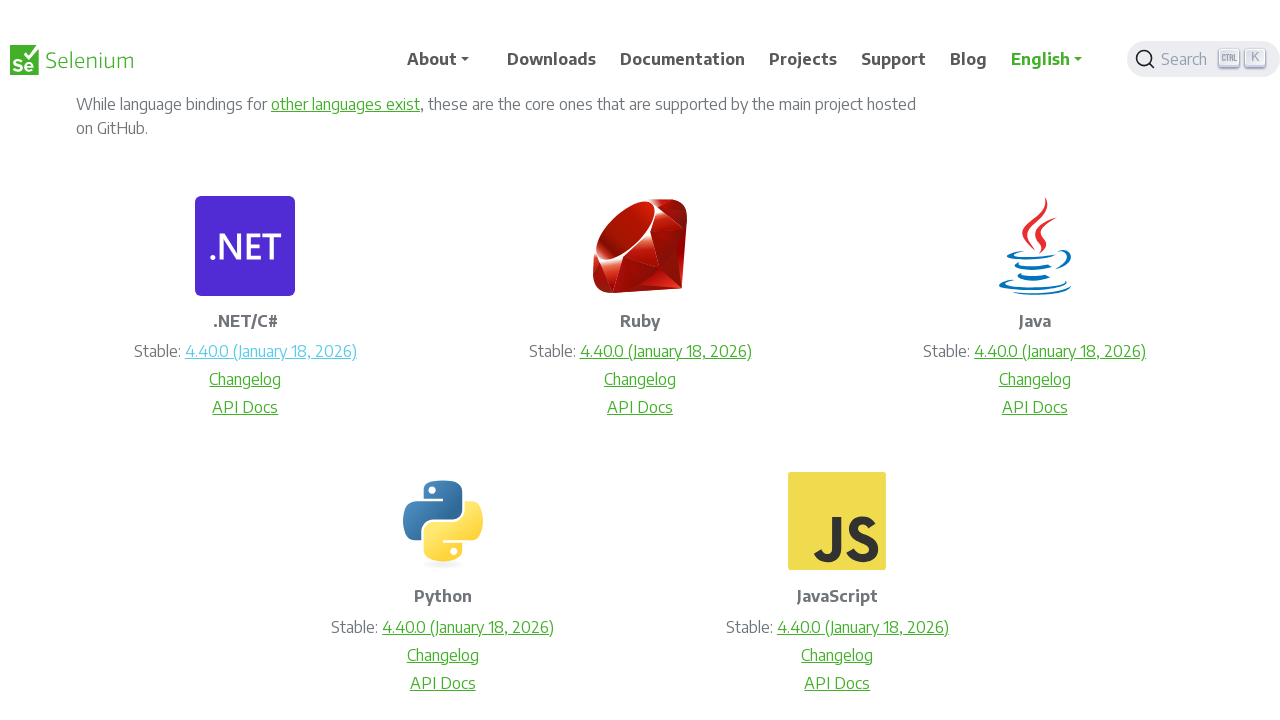

Waited 1 second for menu navigation to complete
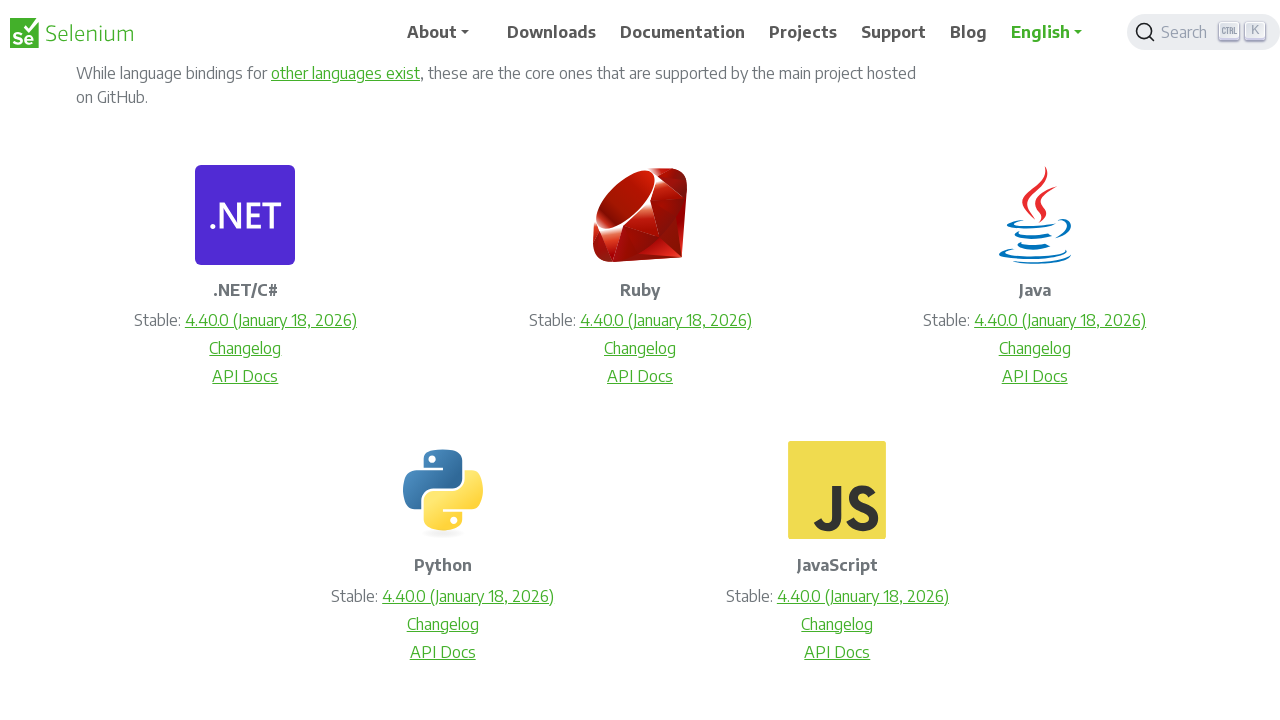

Pressed Enter to select the context menu option
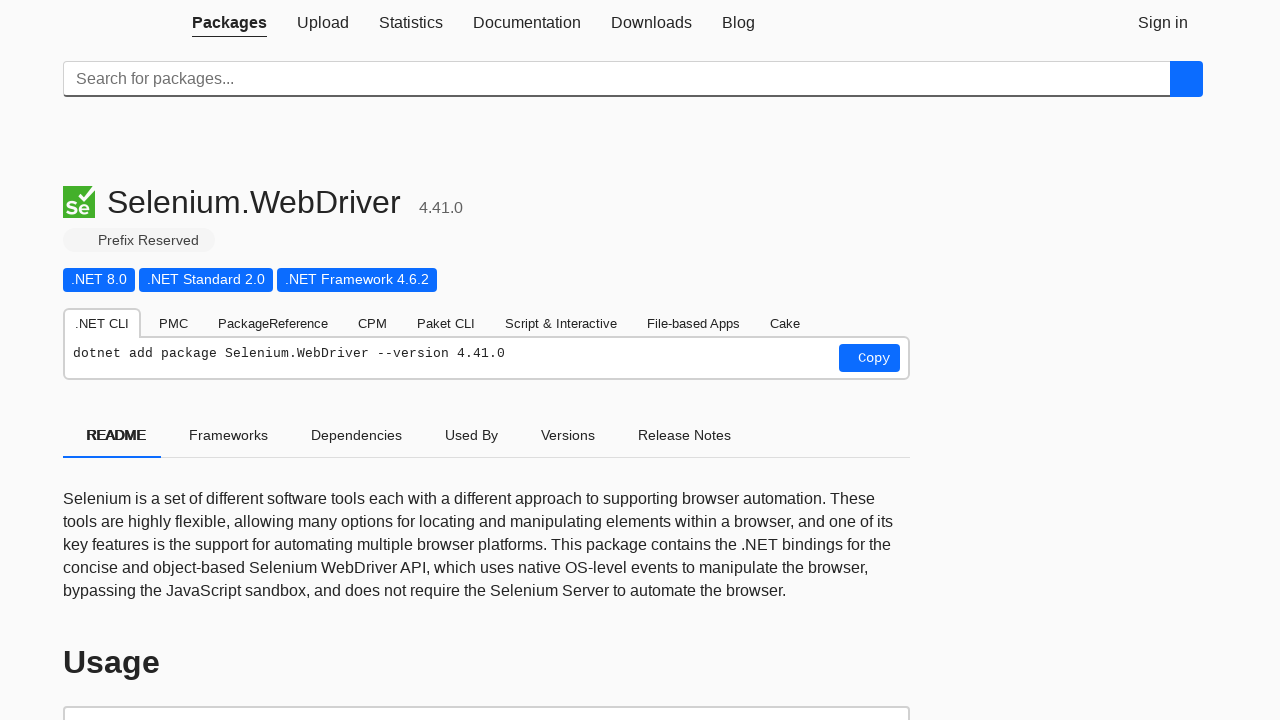

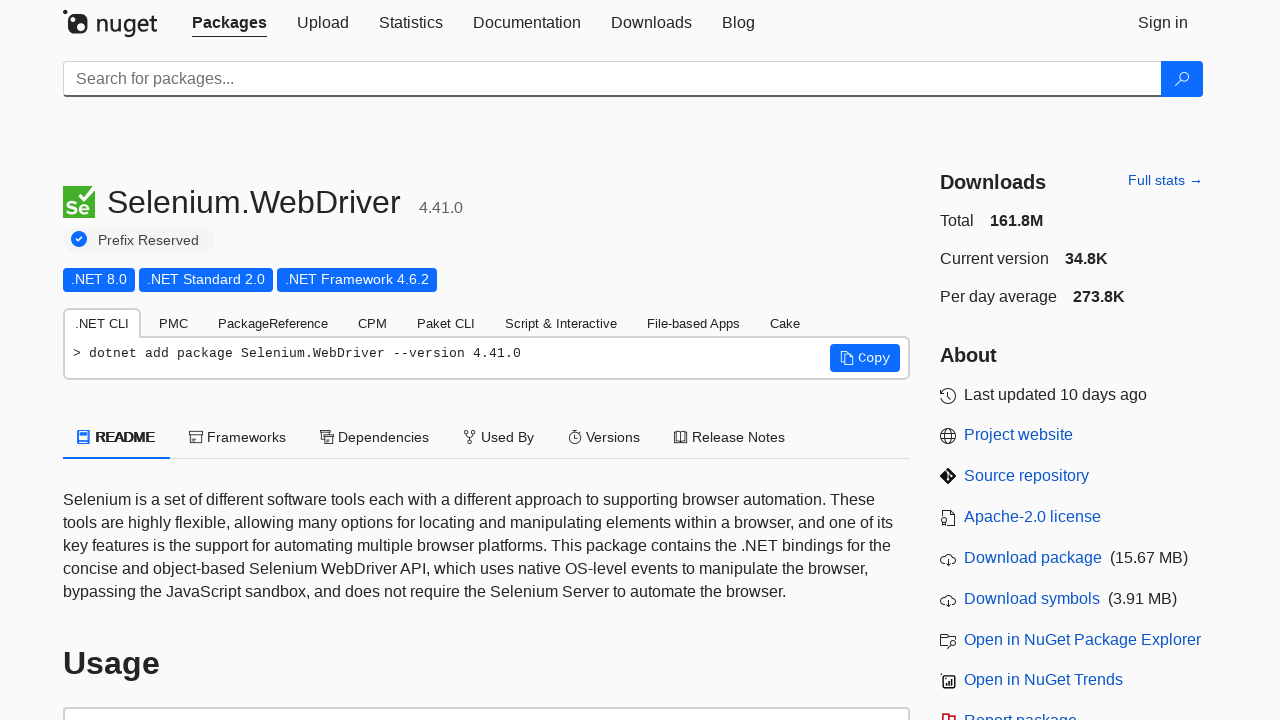